Tests iframe interaction by switching to a frame, clicking a button inside it, then switching back to the main page and navigating home

Starting URL: https://www.leafground.com/frame.xhtml

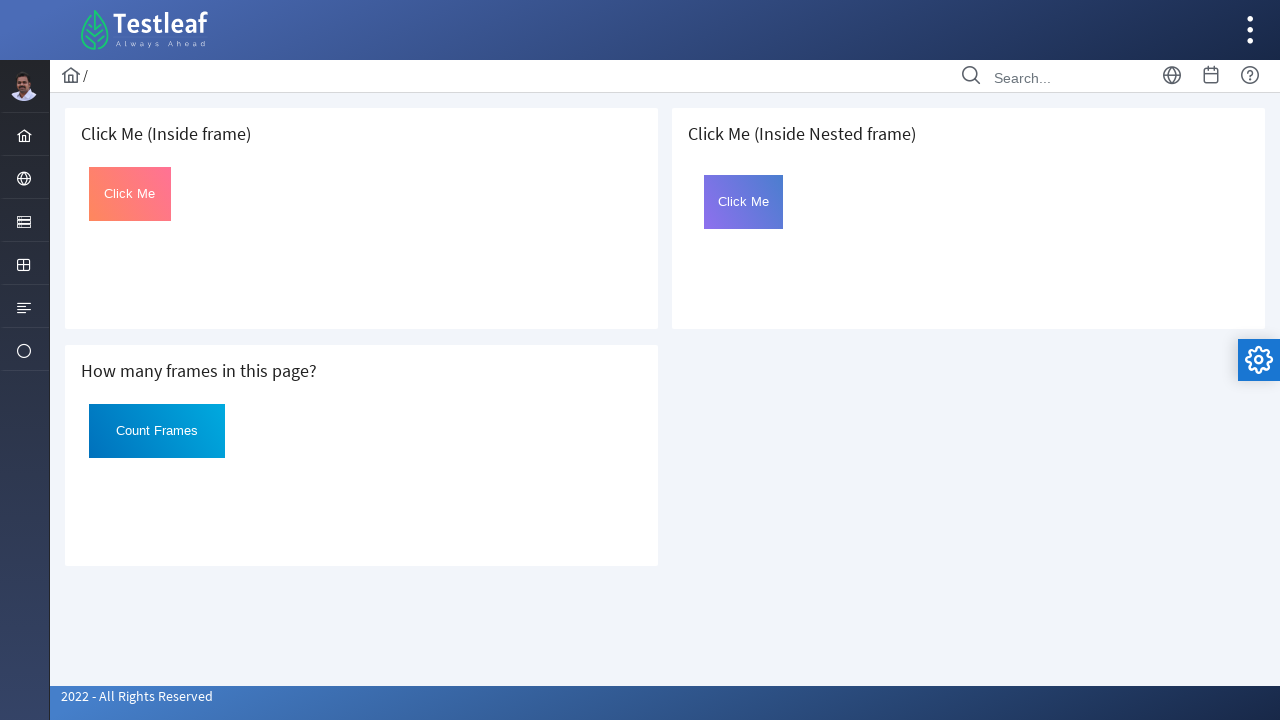

Located the first iframe on the page
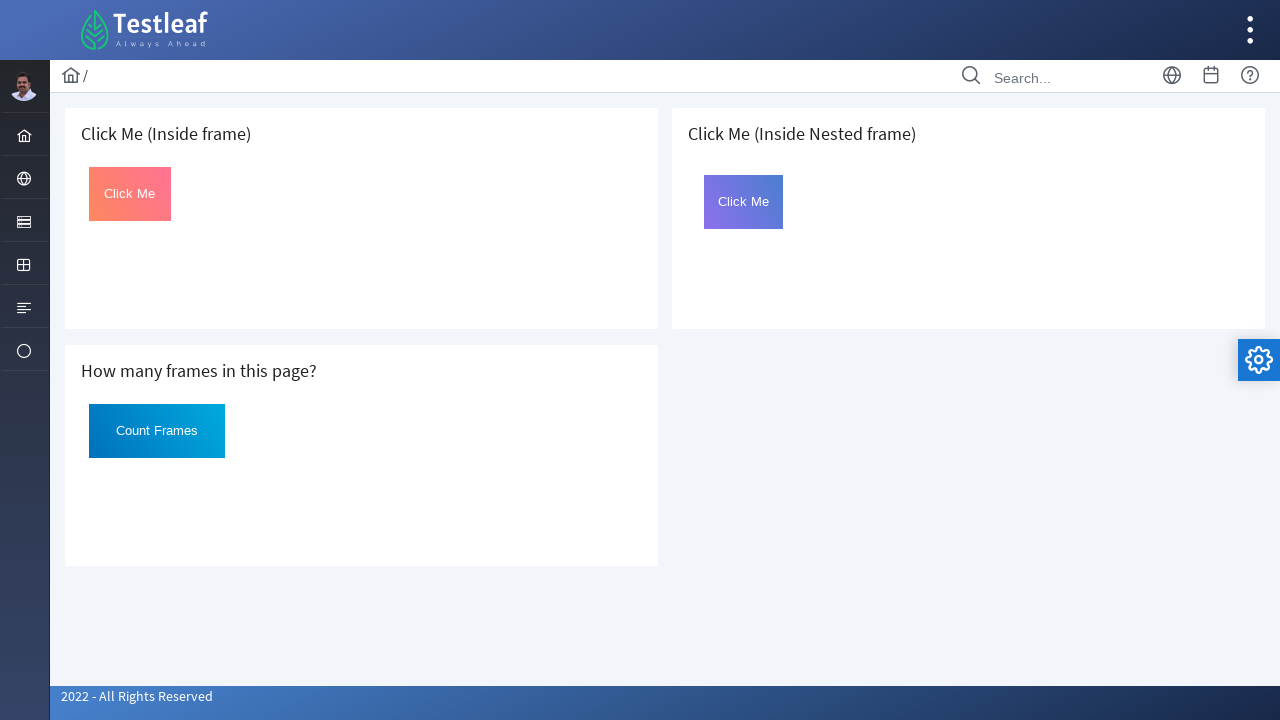

Clicked the button inside the iframe at (130, 194) on iframe >> nth=0 >> internal:control=enter-frame >> #Click
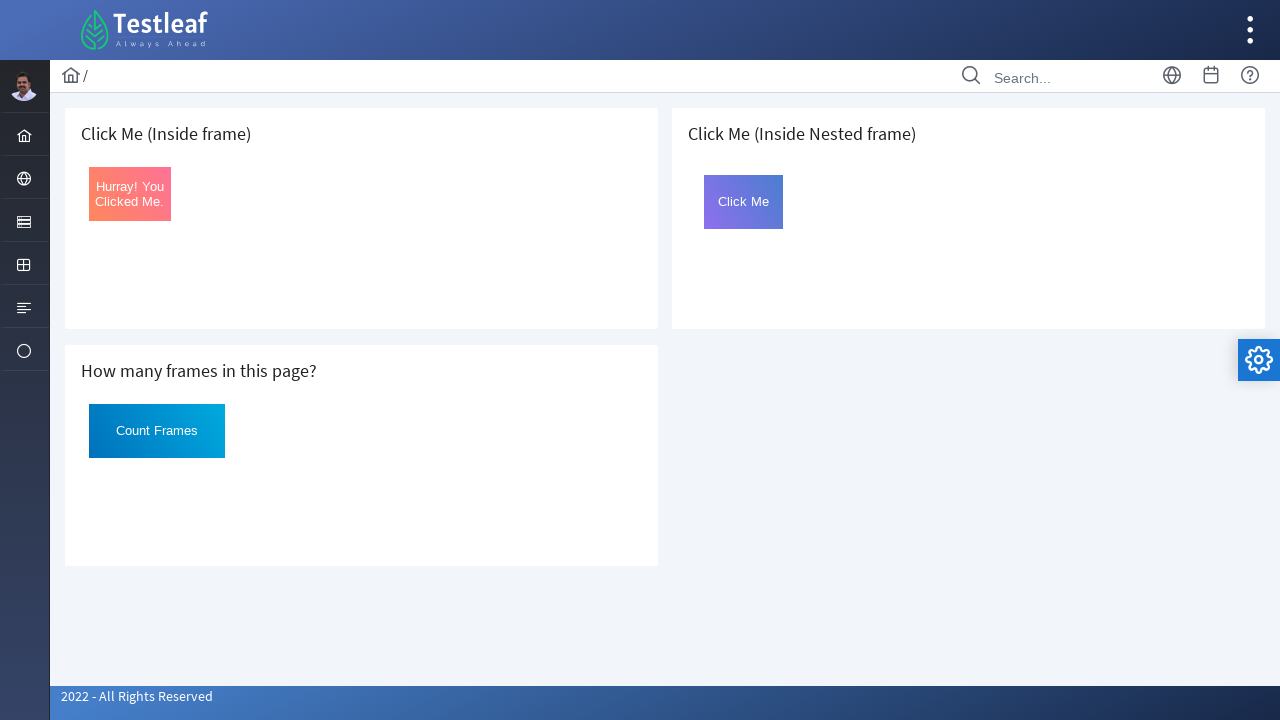

Clicked the home icon to navigate back to main page at (24, 136) on xpath=//i[@class='pi pi-home layout-menuitem-icon']
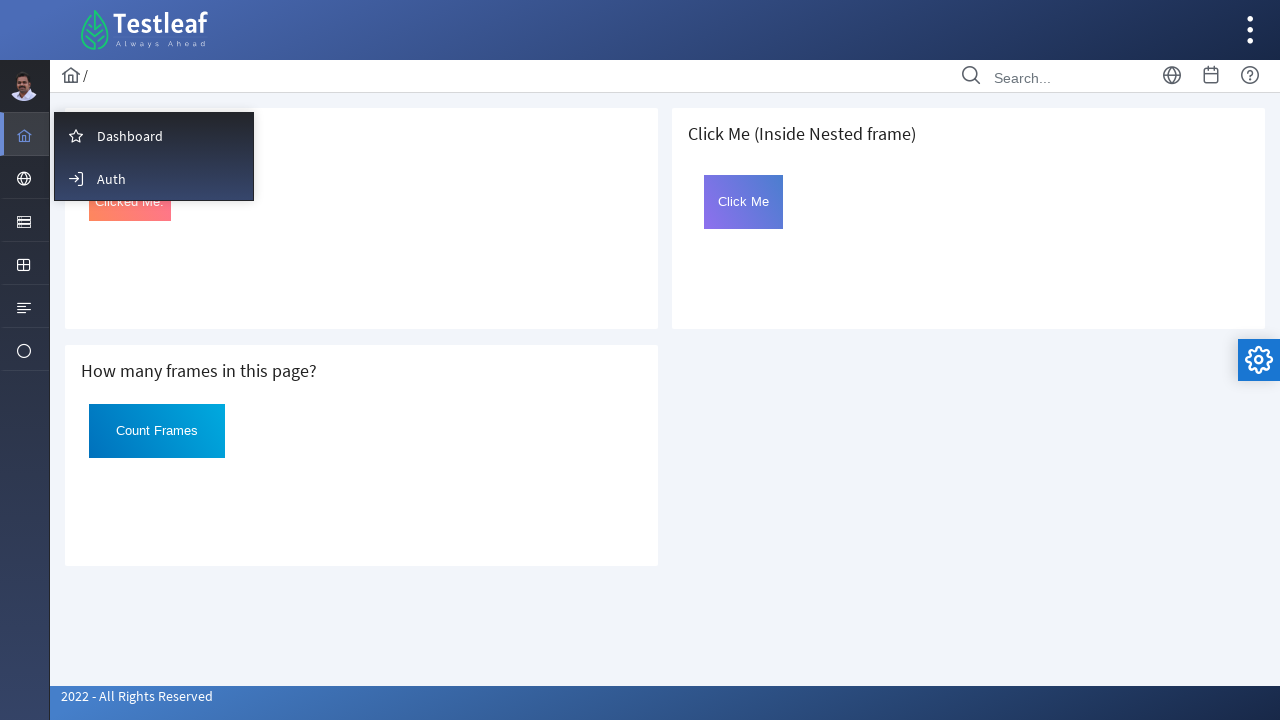

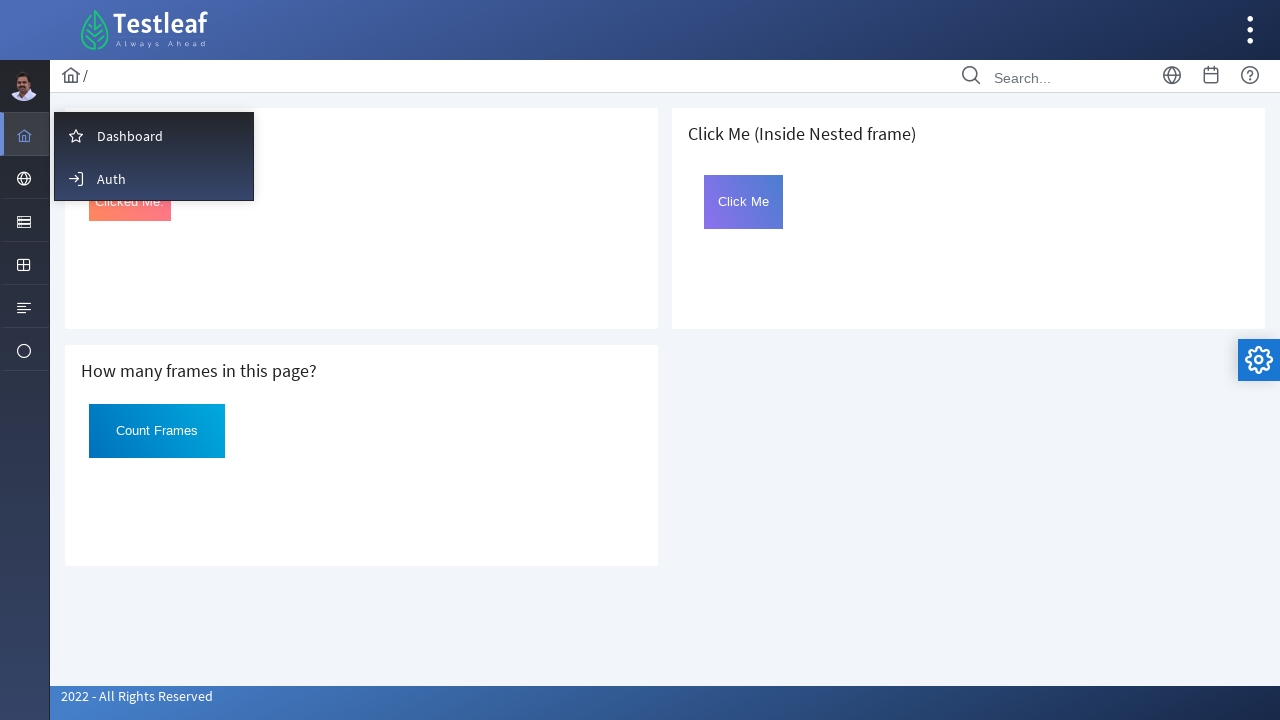